Tests interaction with dynamic form elements by filling a text input field and clicking a button to reveal/show content on a Selenium practice page.

Starting URL: http://seleniumpractise.blogspot.com/2016/09/how-to-work-with-disable-textbox-or.html

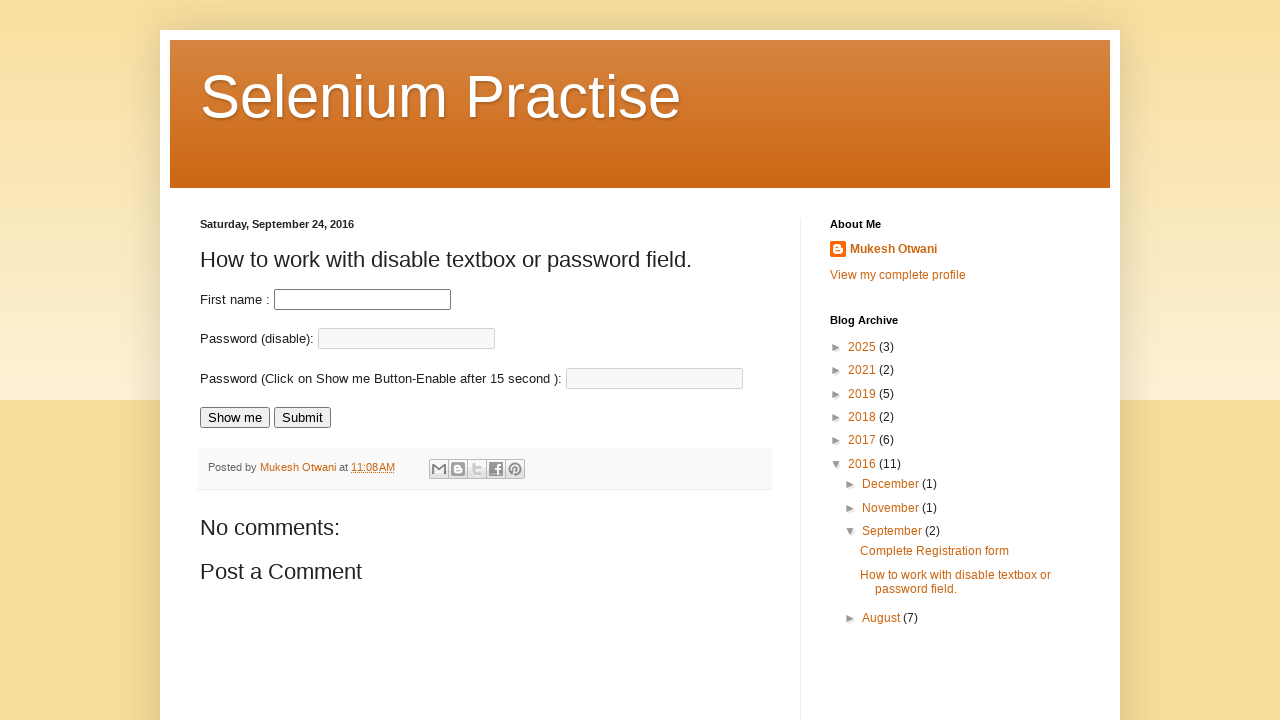

Filled first name input field with 'Sapient' on input#fname
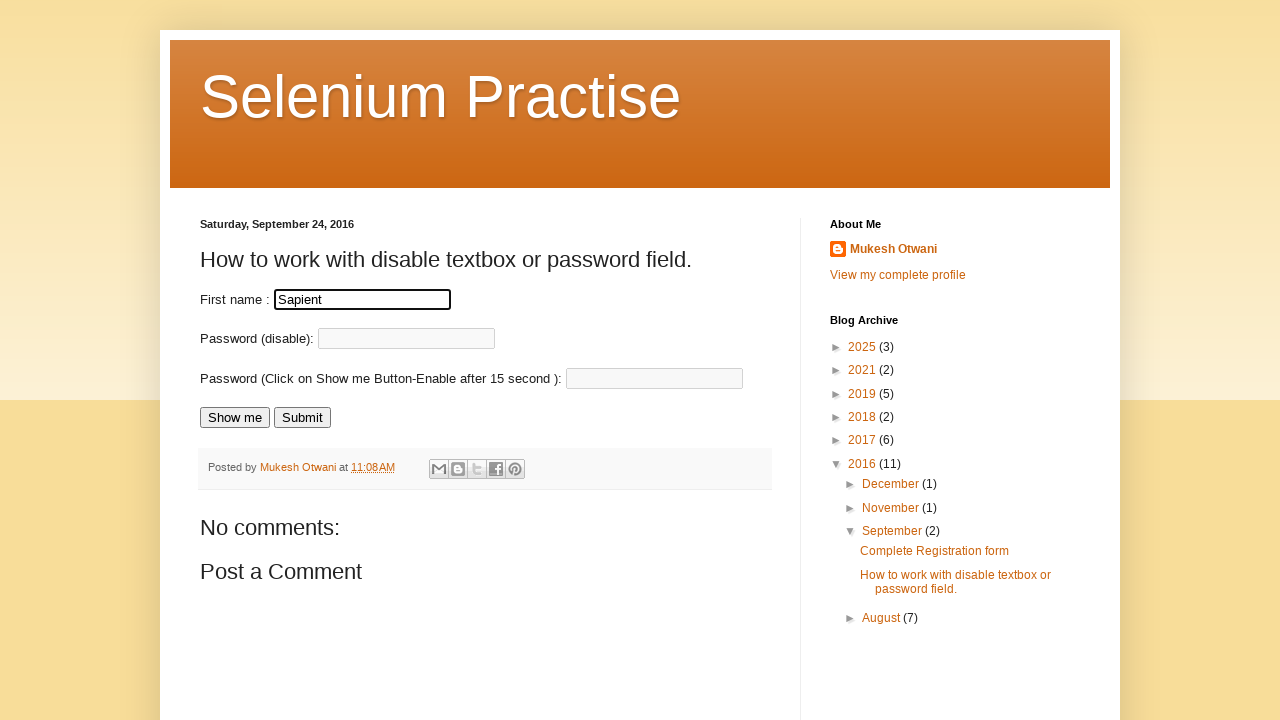

Clicked 'Show me' button to reveal dynamic content at (235, 418) on input[value='Show me']
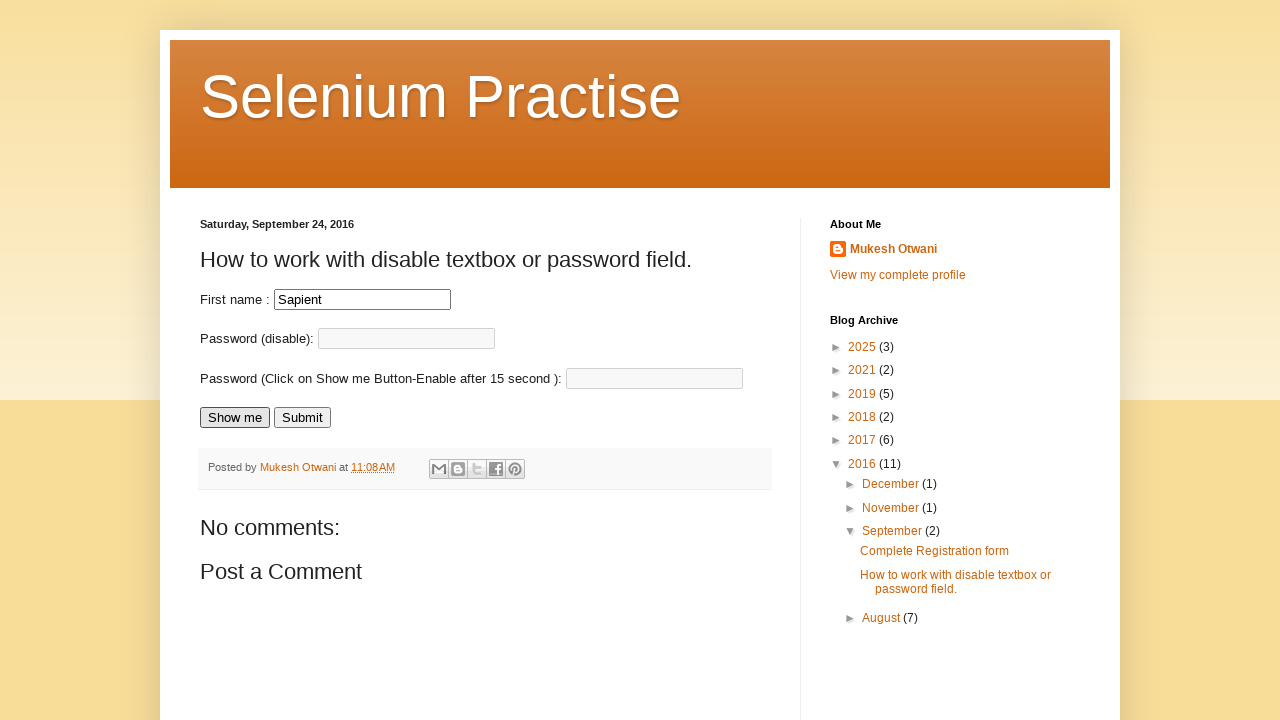

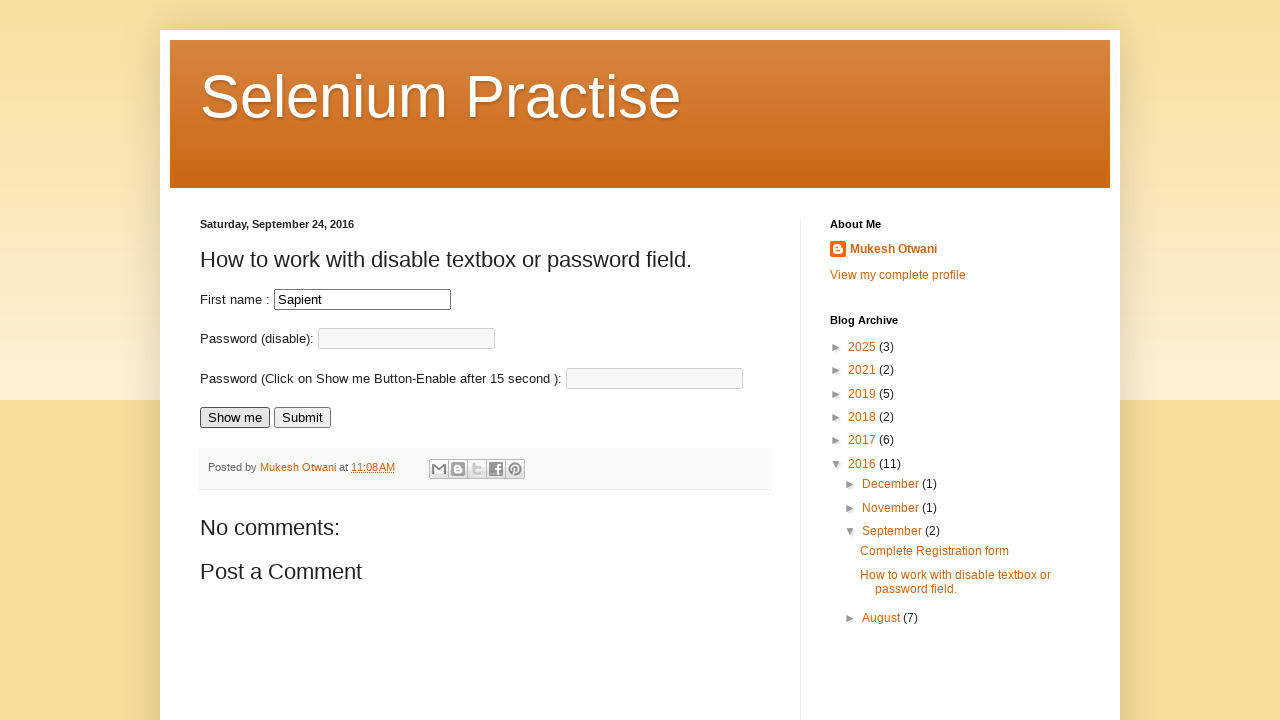